Searches for a product on Tide website, navigates to the product page, and verifies that product review information is displayed

Starting URL: https://tide.com/en-us

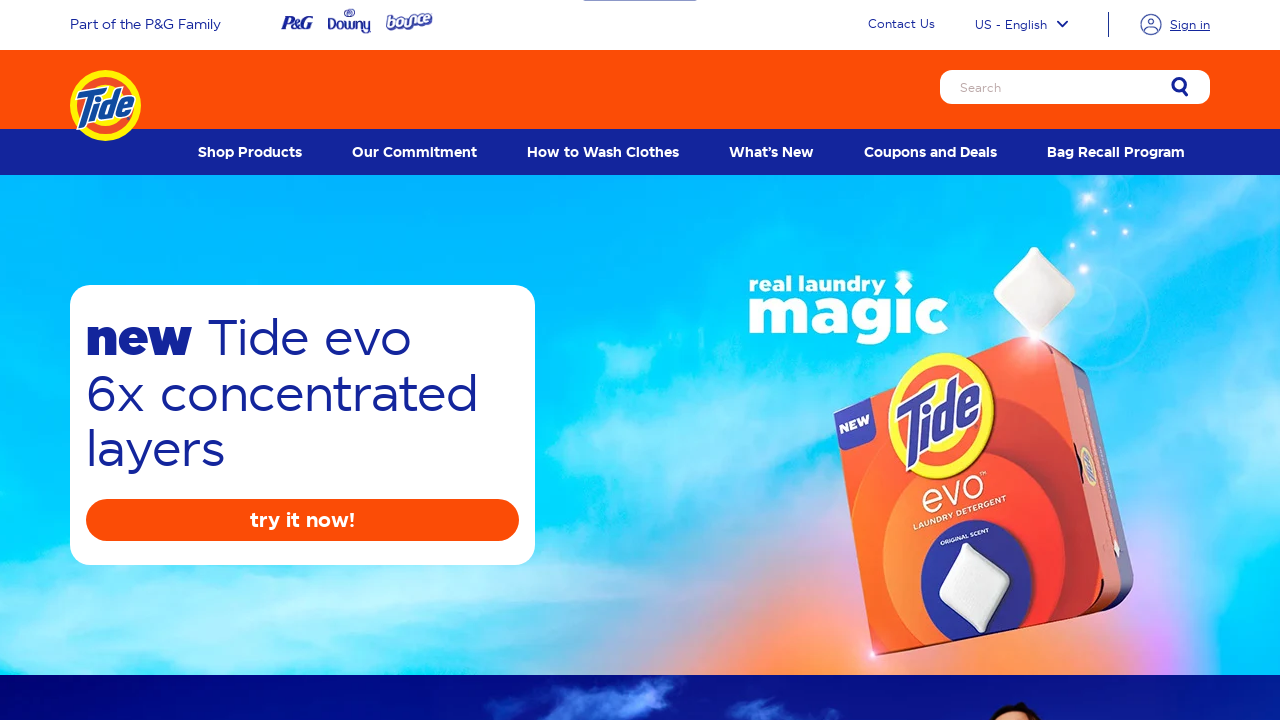

Filled search input with 'liquid detergent' on input[type='search'], input[placeholder*='Search'], input[name='search'], input#
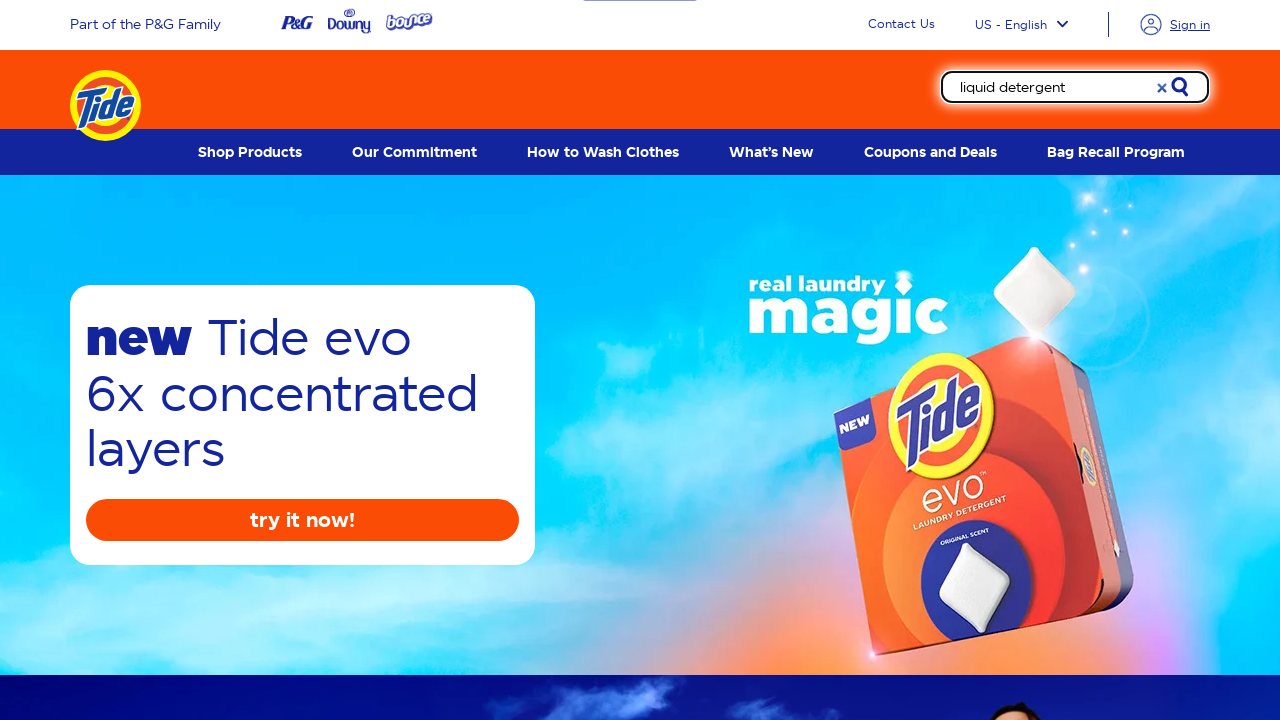

Pressed Enter to submit search for liquid detergent on input[type='search'], input[placeholder*='Search'], input[name='search'], input#
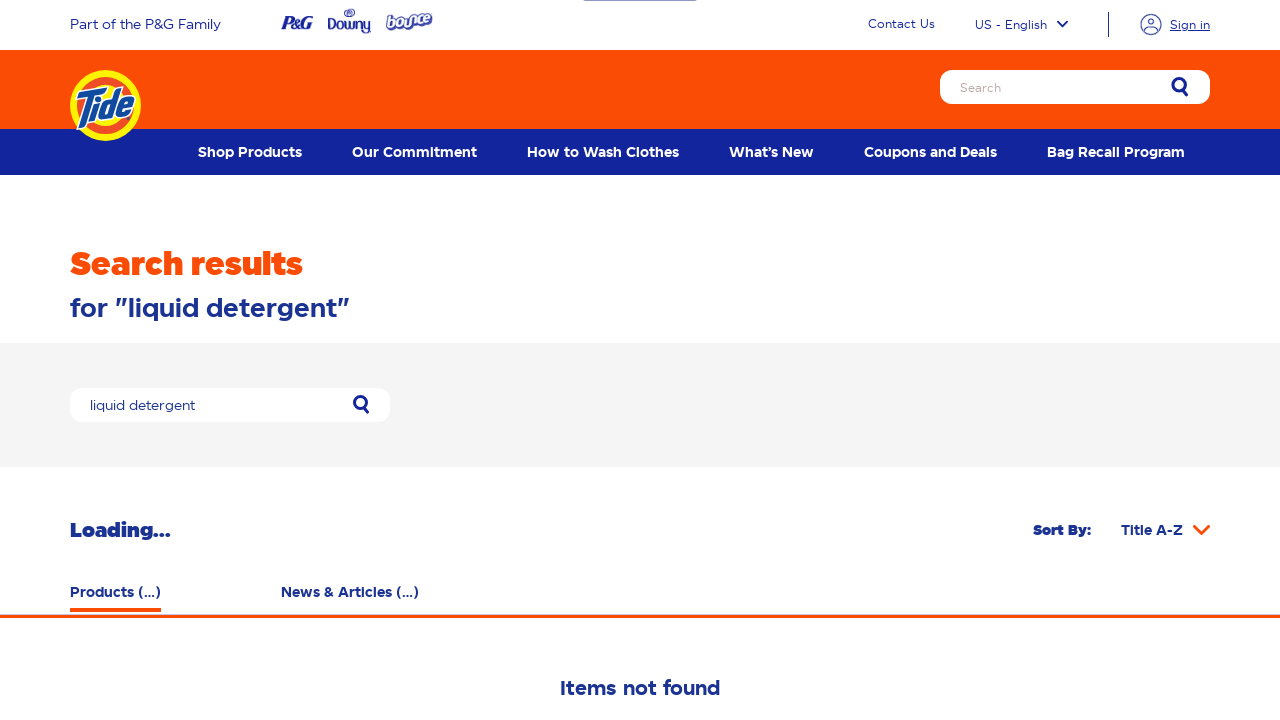

Clicked on first product in search results at (111, 482) on a[href*='product']:first-of-type, .product-item:first-of-type, .product:first-of
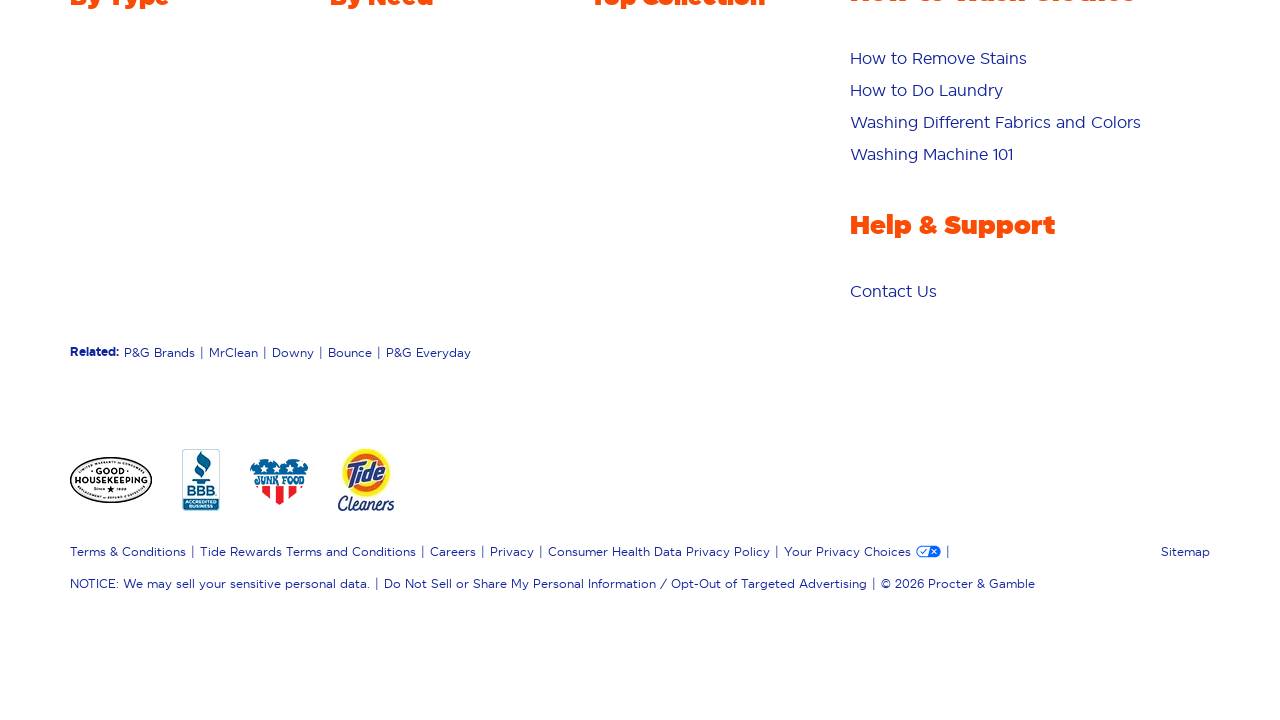

Product review section loaded successfully
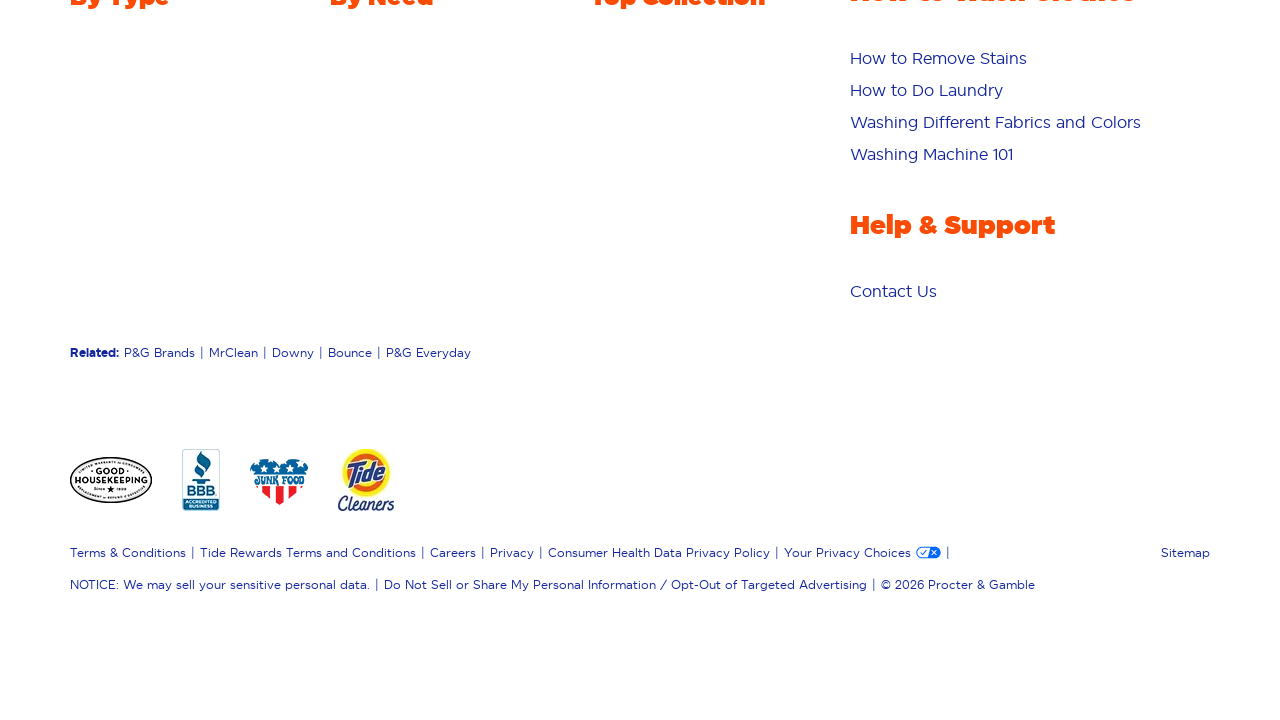

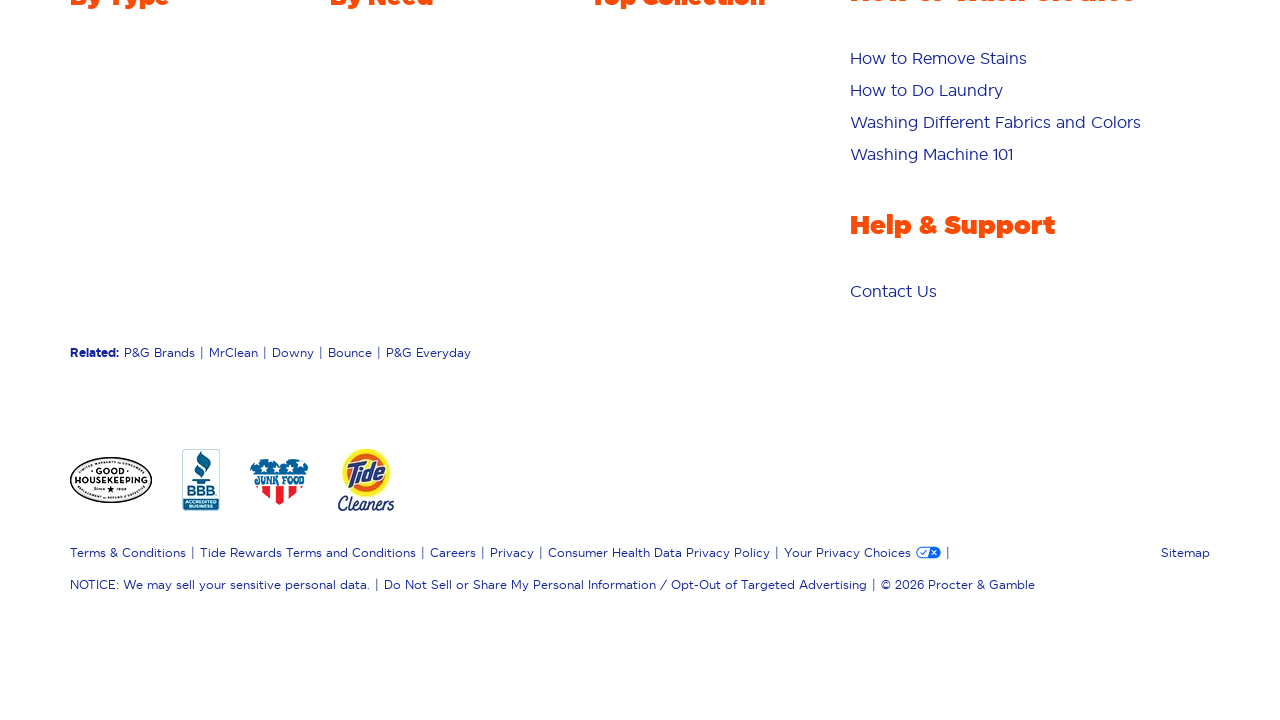